Tests table filtering functionality by entering a search term and verifying that the table is filtered correctly to show only matching results

Starting URL: https://rahulshettyacademy.com/seleniumPractise/#/offers

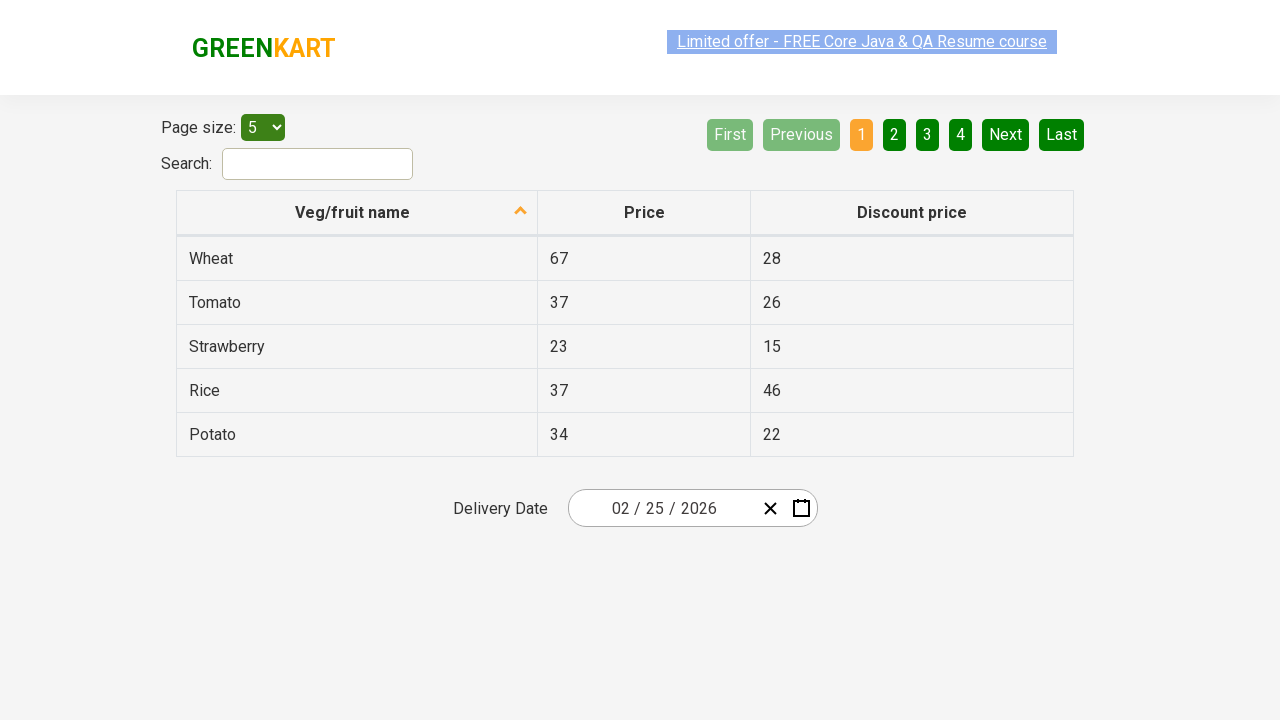

Entered 'Rice' into the search filter field on #search-field
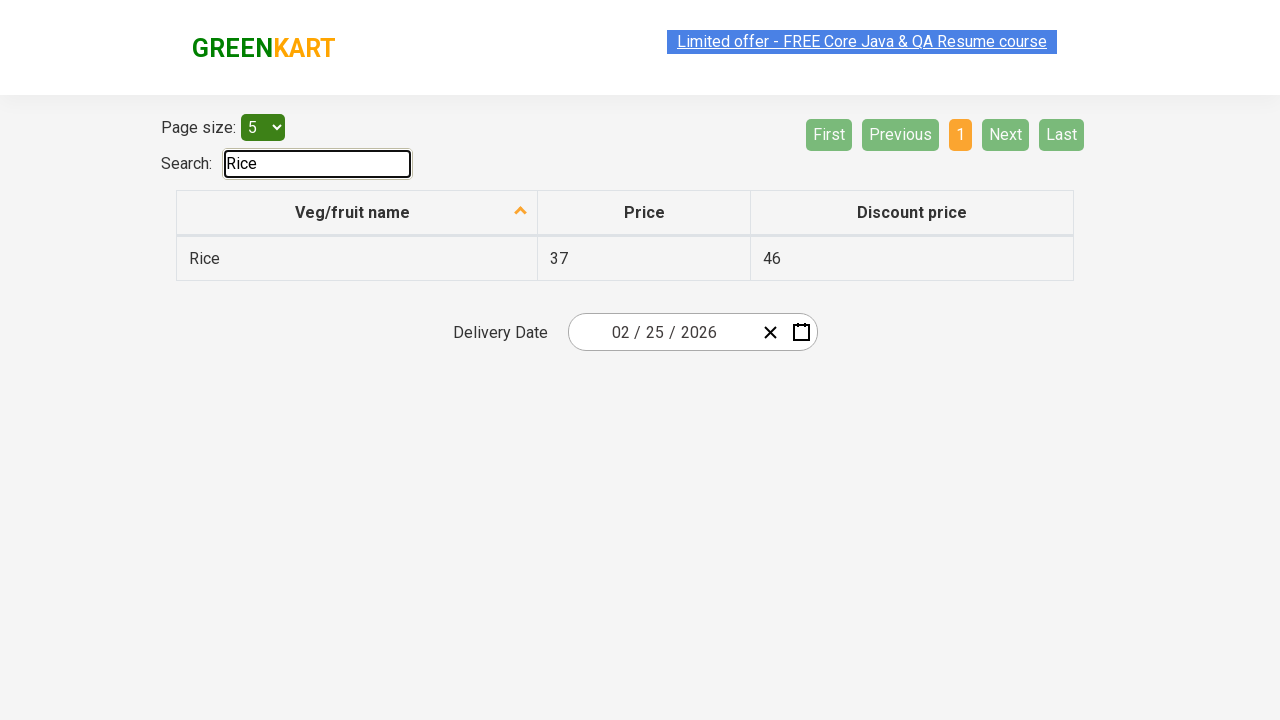

Waited for filter to apply
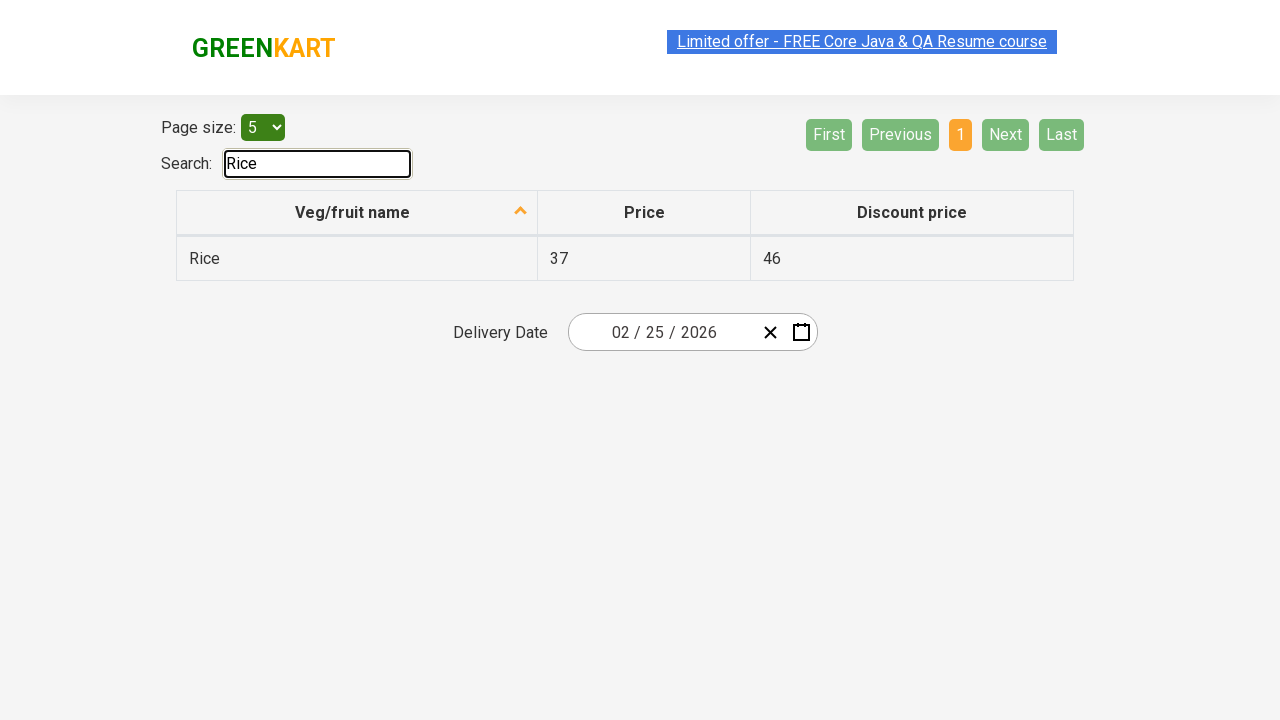

Verified filtered table results are displayed
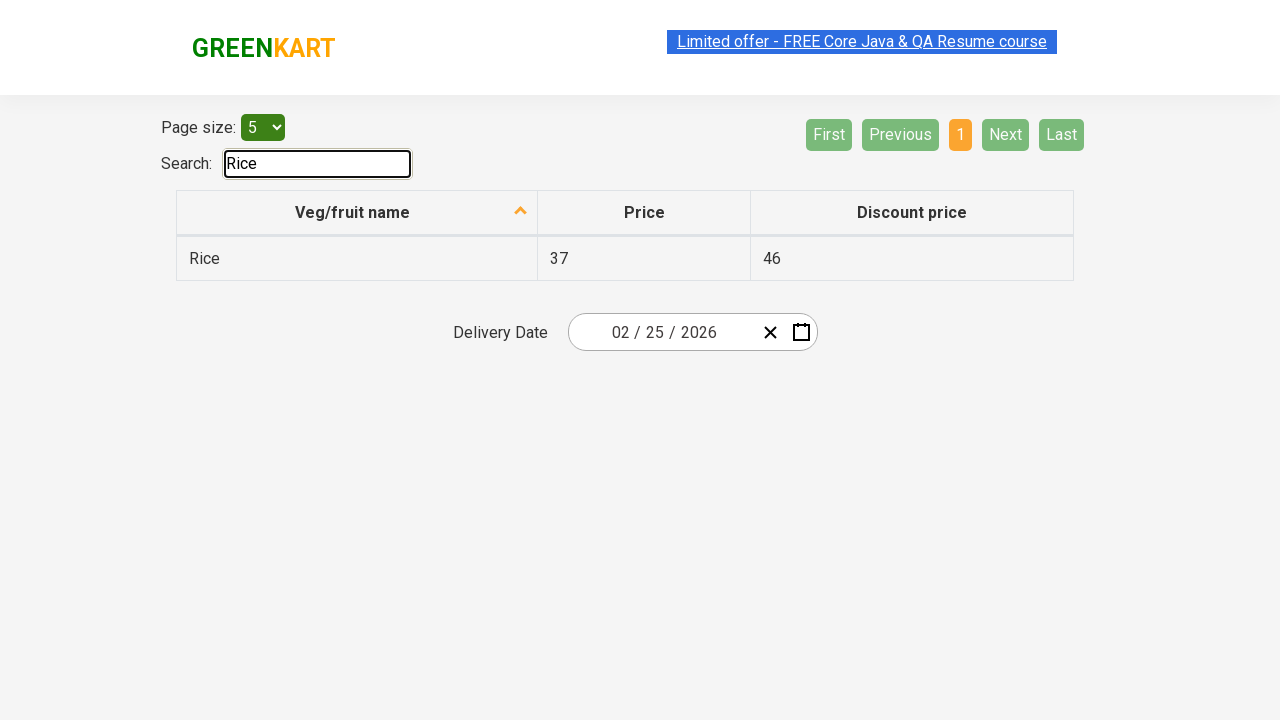

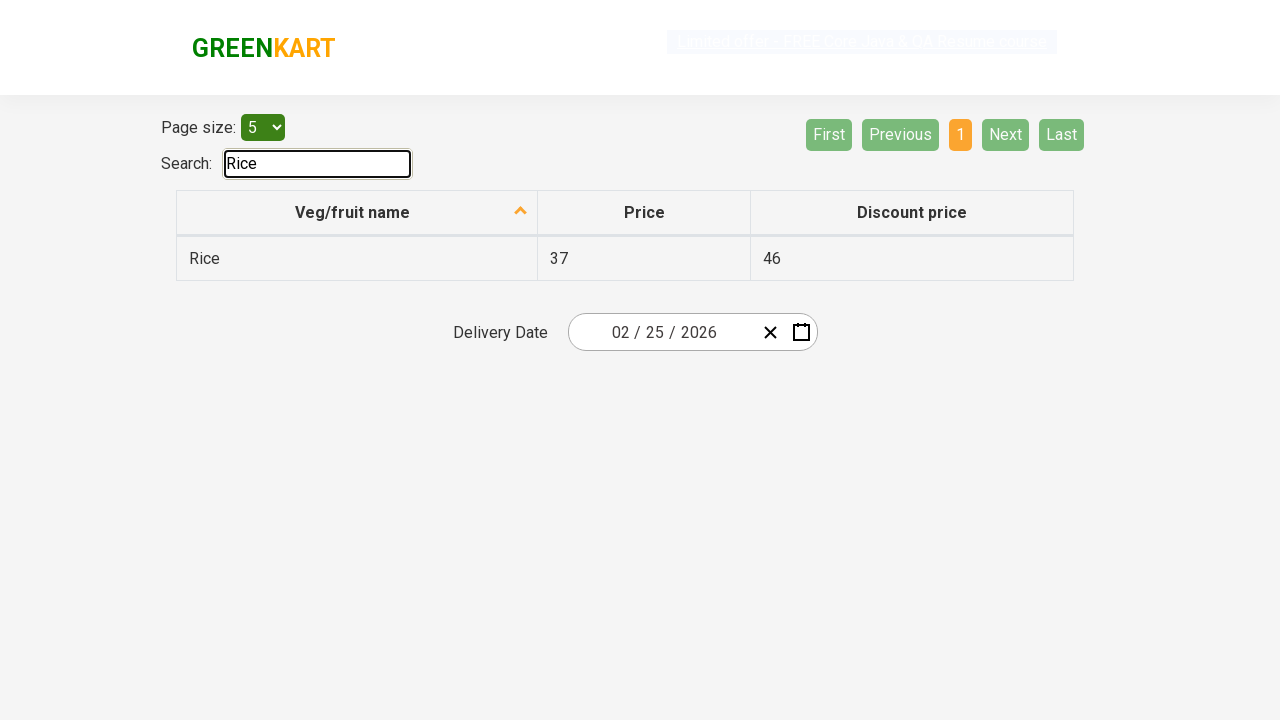